Tests drag and drop functionality within an iframe on jQuery UI demo page, then navigates to another section

Starting URL: https://jqueryui.com/droppable/

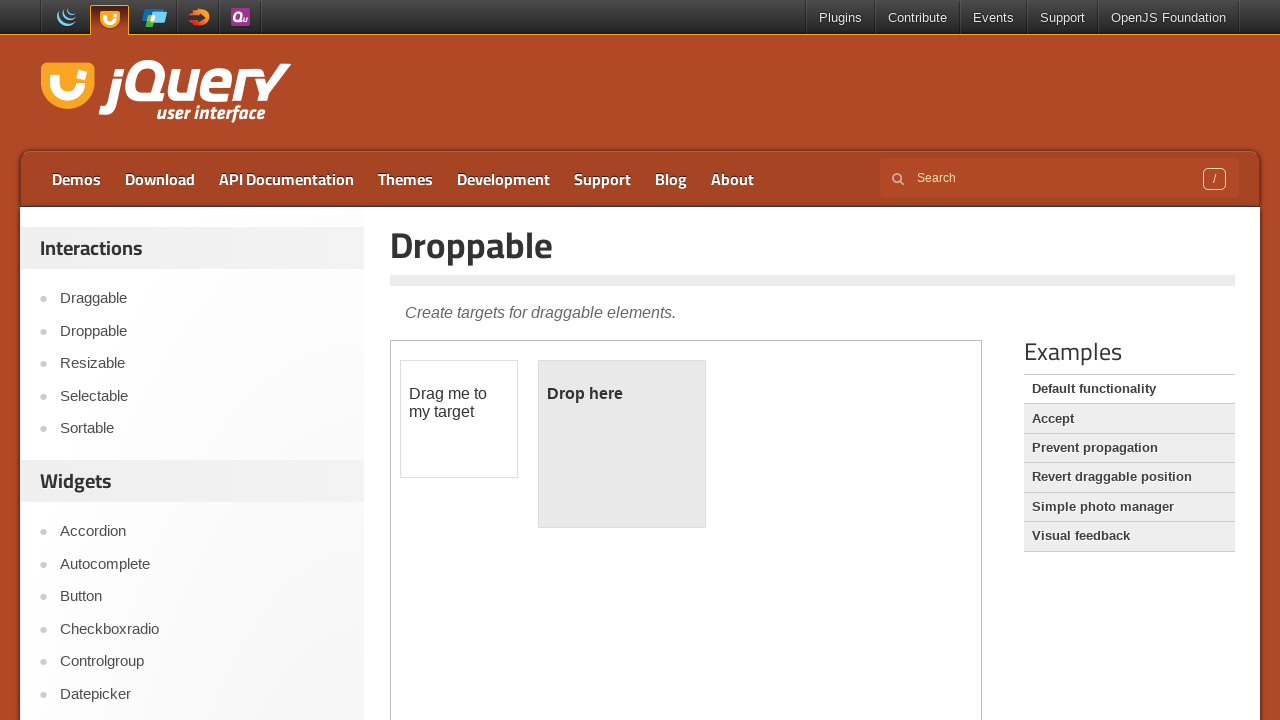

Located iframe with demo-frame class containing drag and drop demo
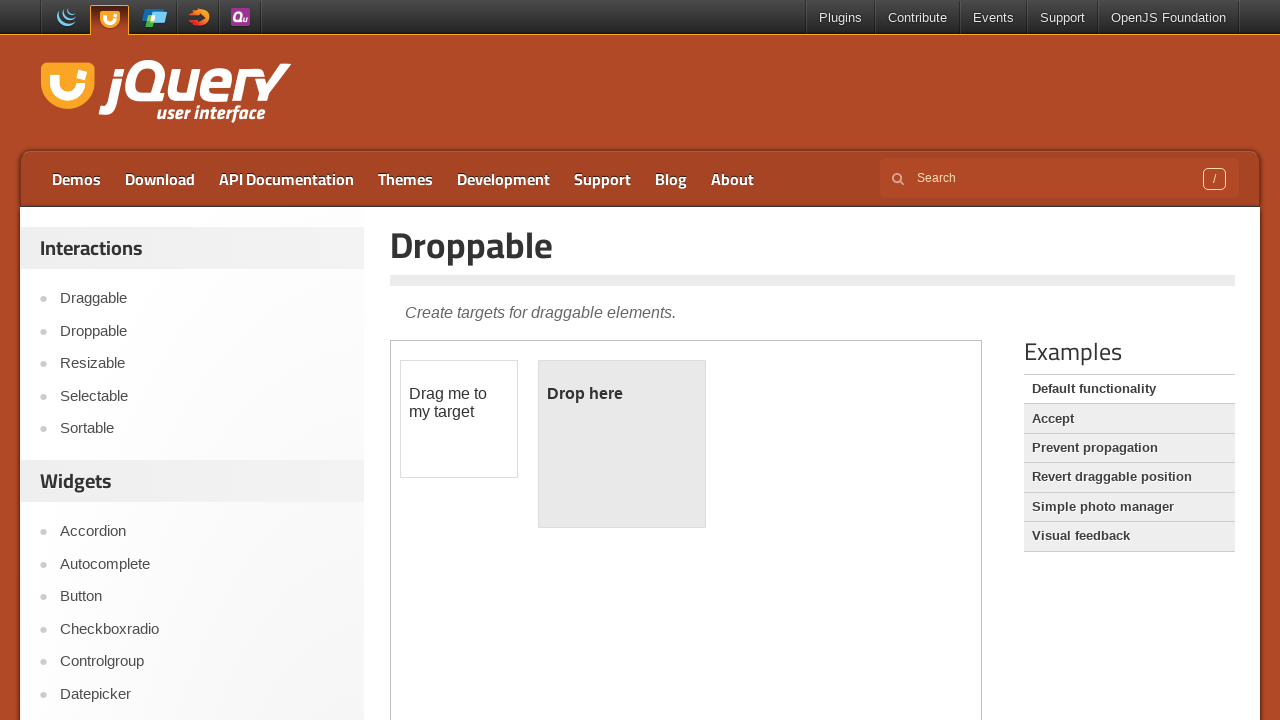

Located draggable element with id 'draggable' in iframe
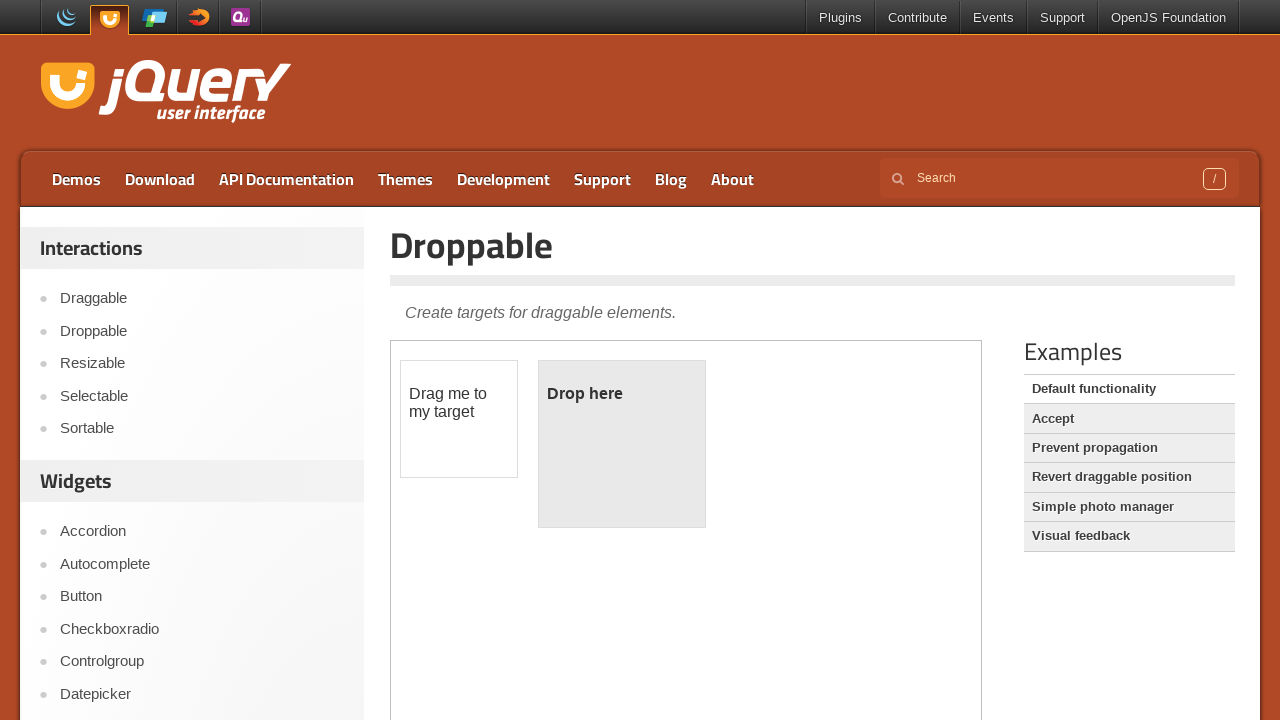

Located droppable target element with id 'droppable' in iframe
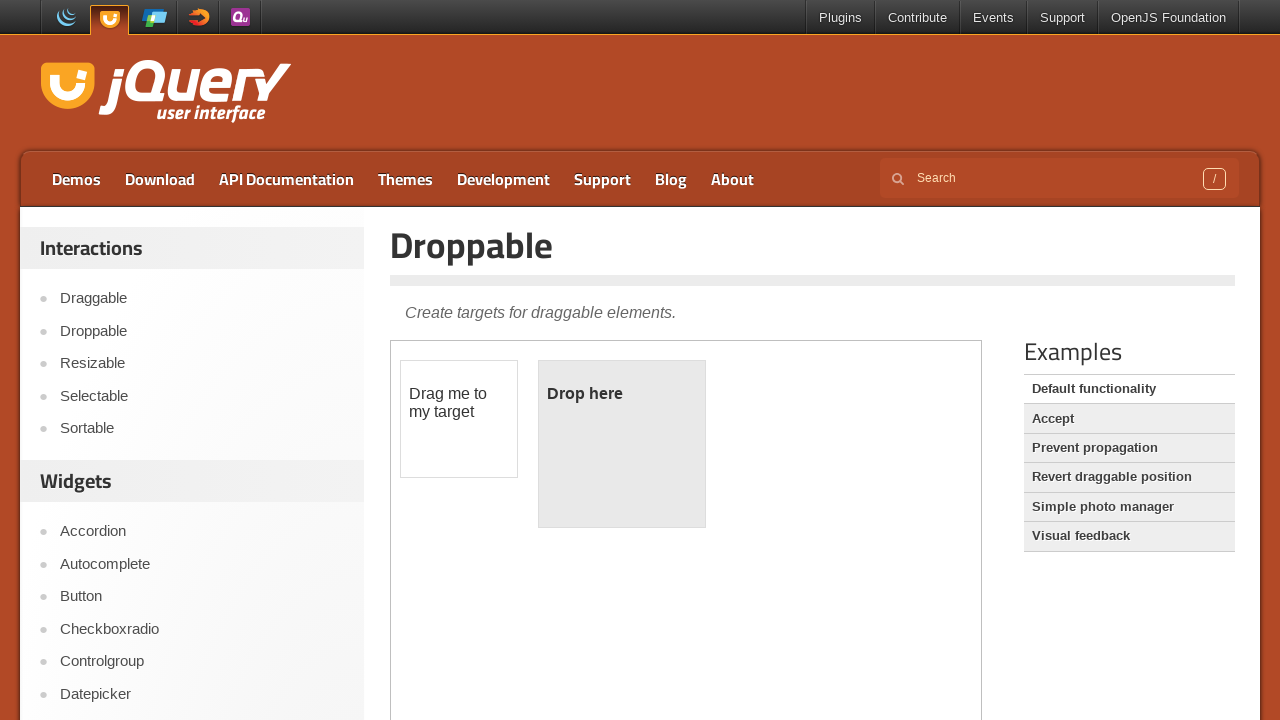

Dragged draggable element onto droppable target at (622, 444)
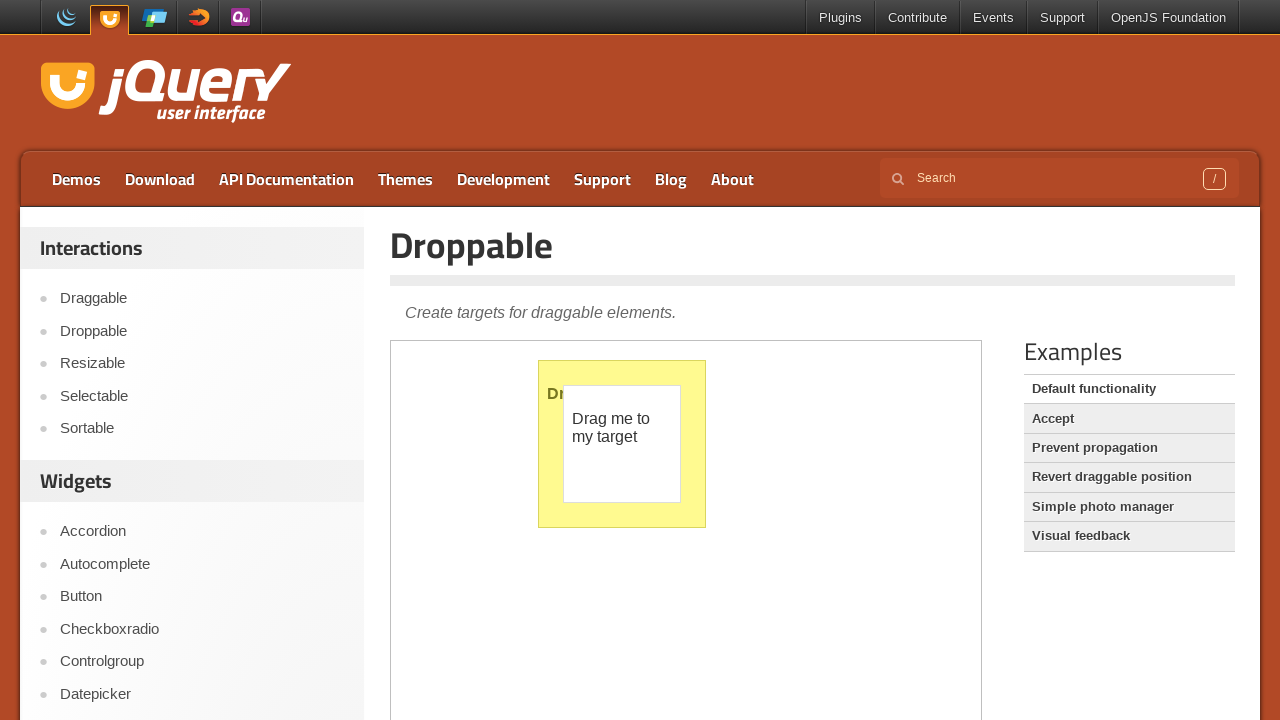

Clicked on Accordion navigation link to navigate to Accordion section at (202, 532) on xpath=//a[text()='Accordion']
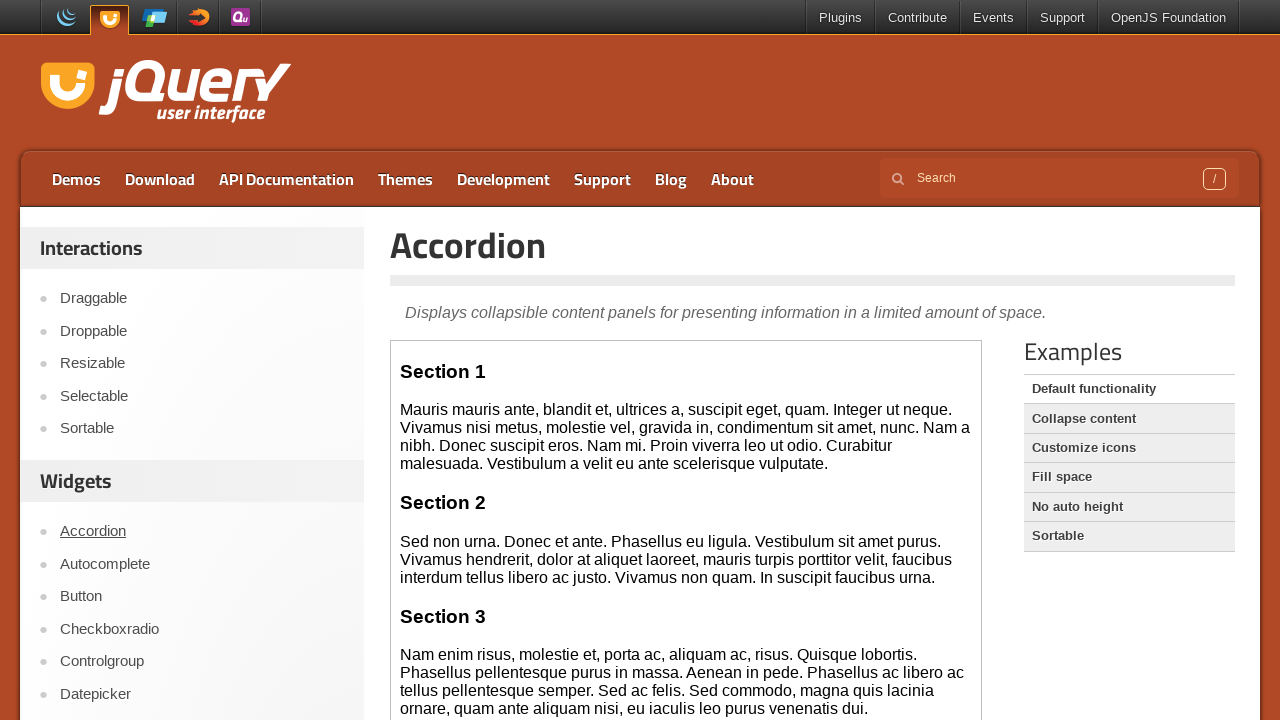

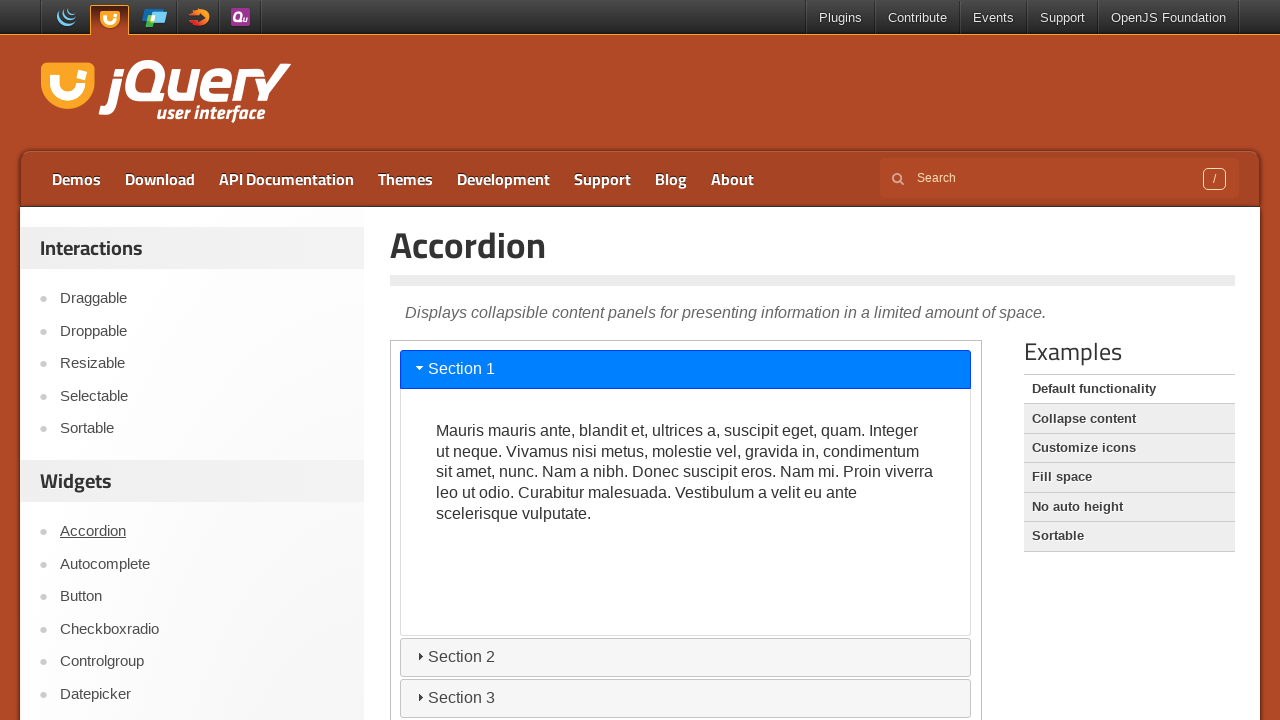